Tests navigation to Test Cases page

Starting URL: https://automationexercise.com/

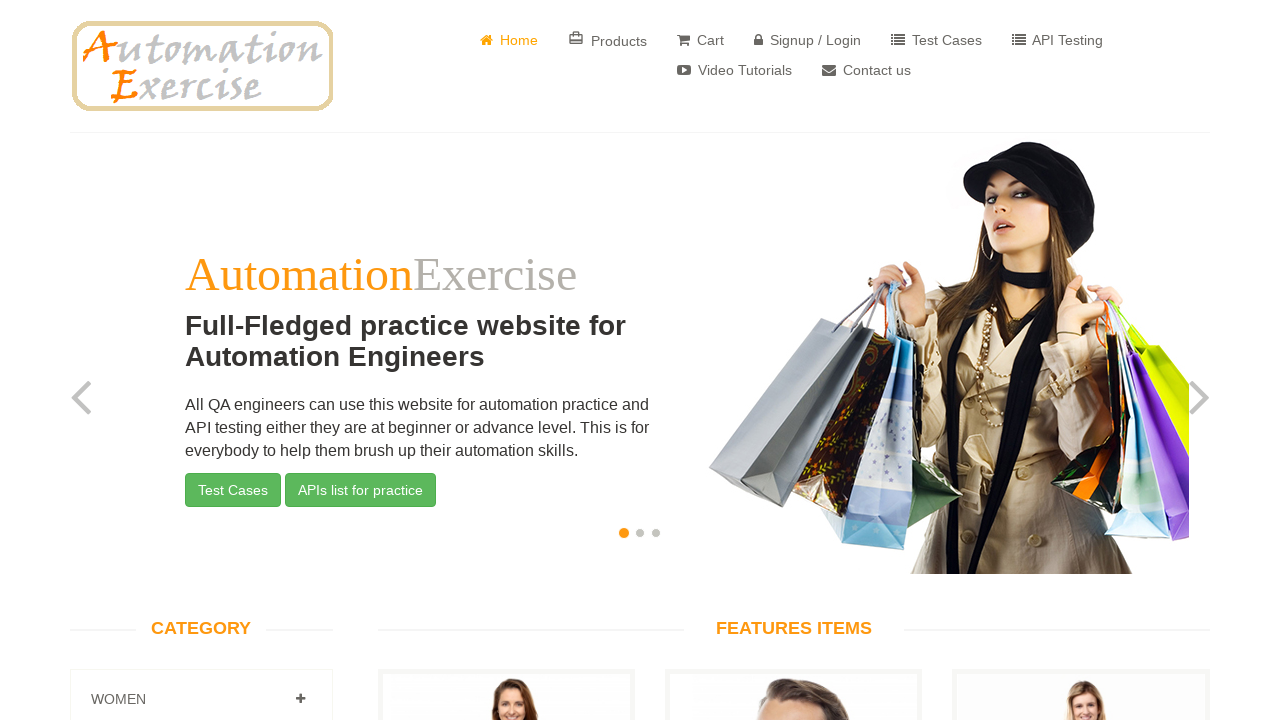

Clicked on Test Cases button to navigate to Test Cases page at (936, 40) on a:has-text('Test Cases')
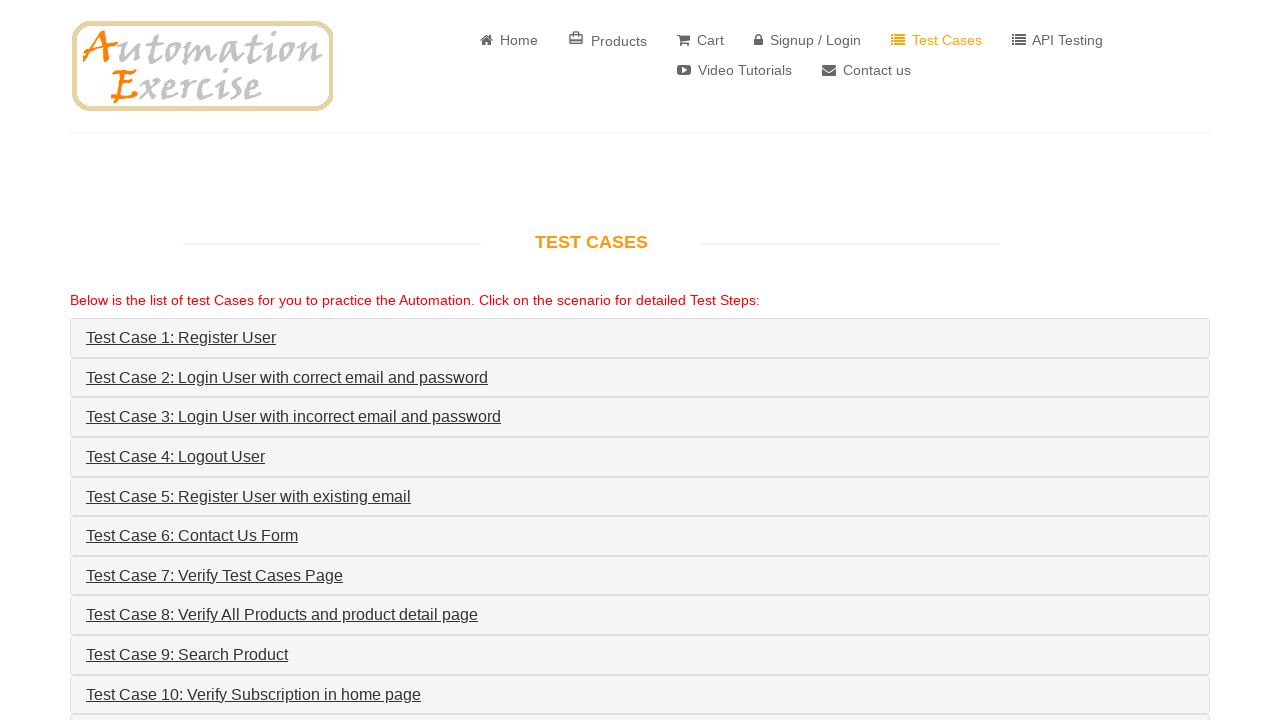

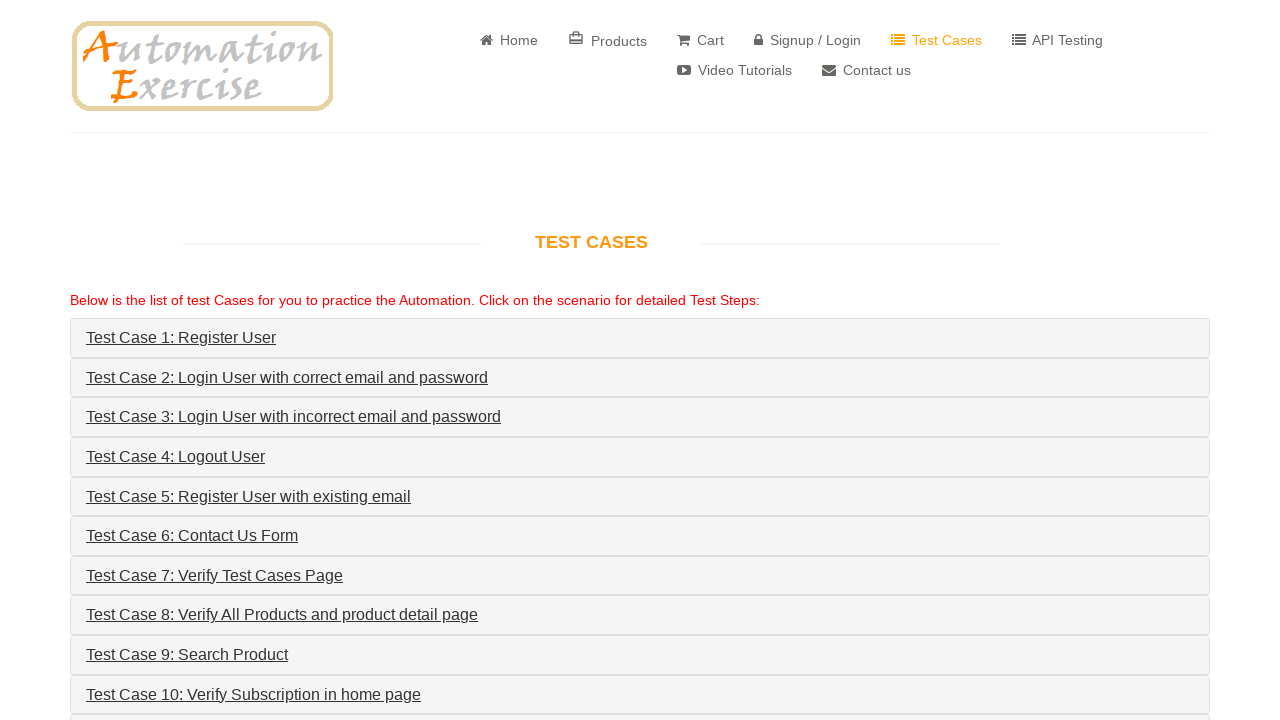